Tests date input functionality on 12306 railway website by modifying a readonly date field using JavaScript and then clicking the search button

Starting URL: https://www.12306.cn/index/

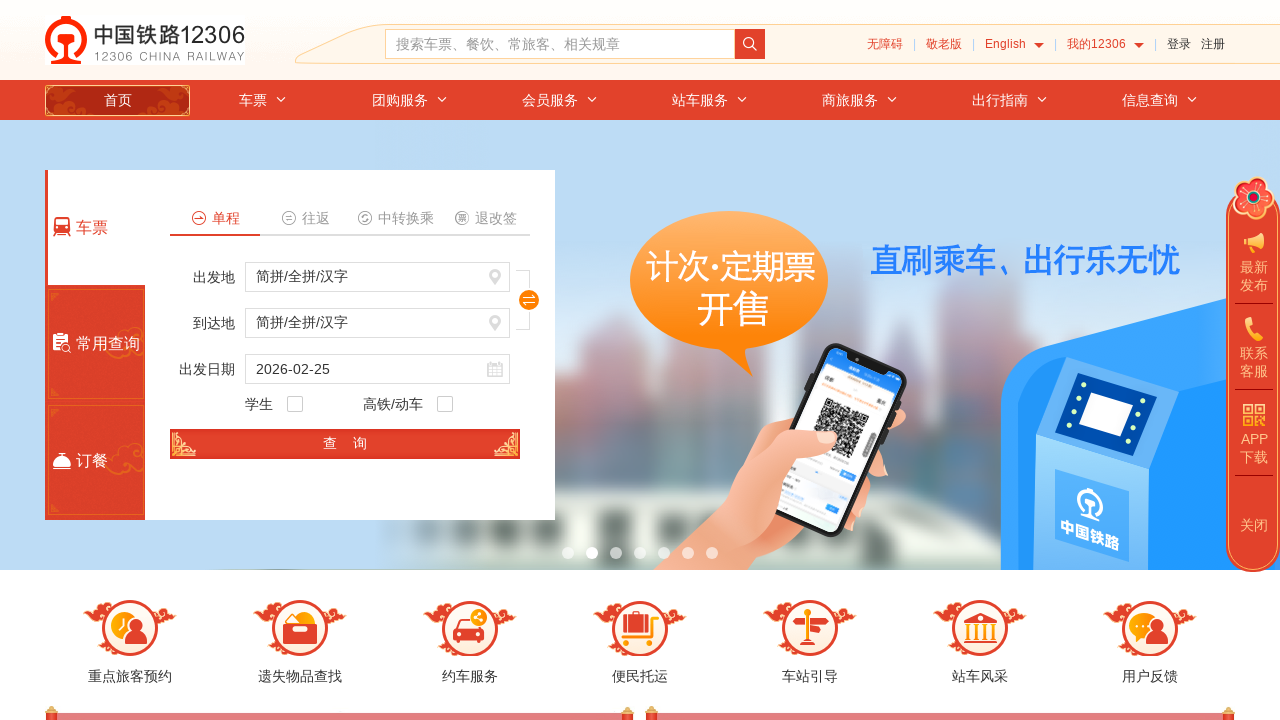

Date input field #train_date is now visible
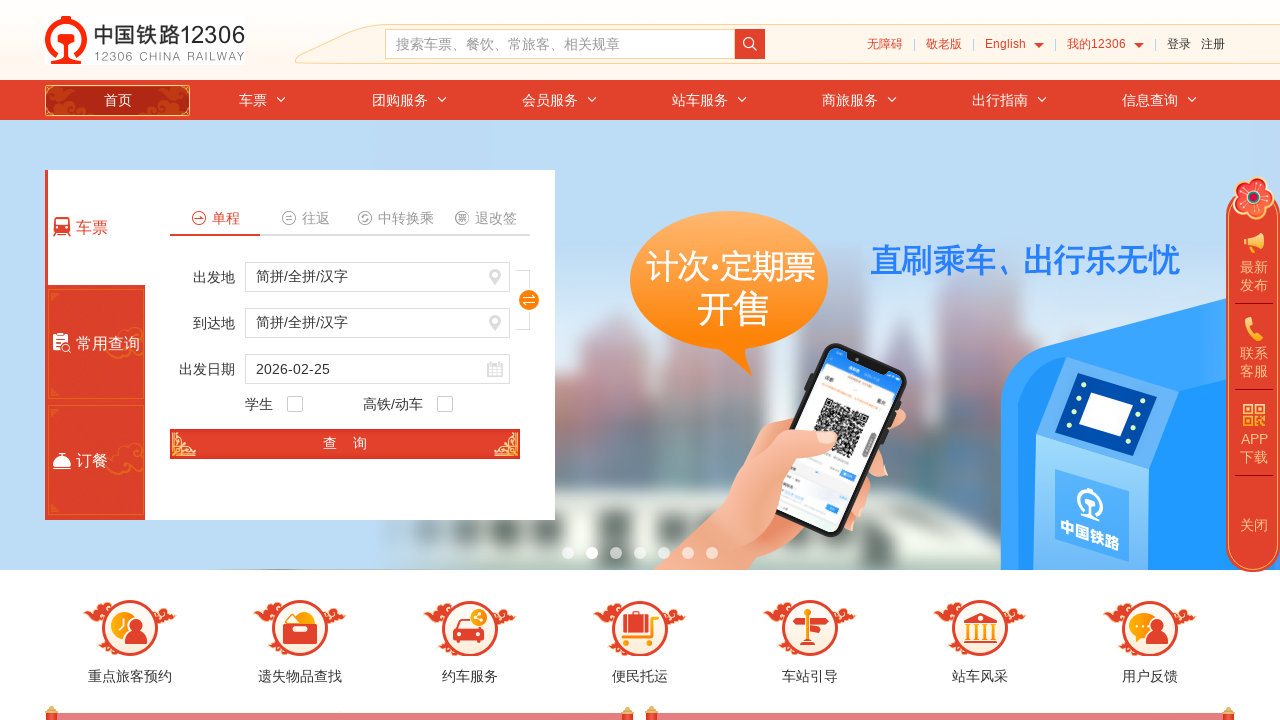

Removed readonly attribute and set date value to 2024-03-15 using JavaScript
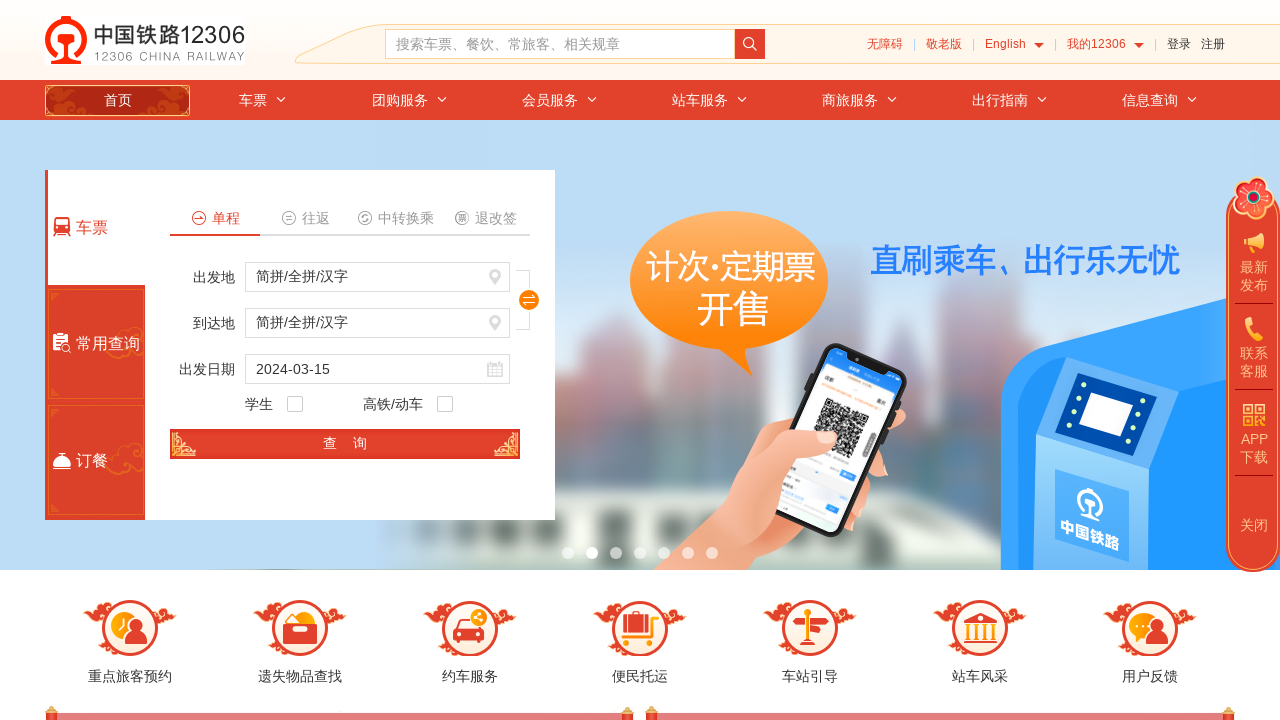

Clicked search button (查询) to search for trains at (345, 444) on text=查    询
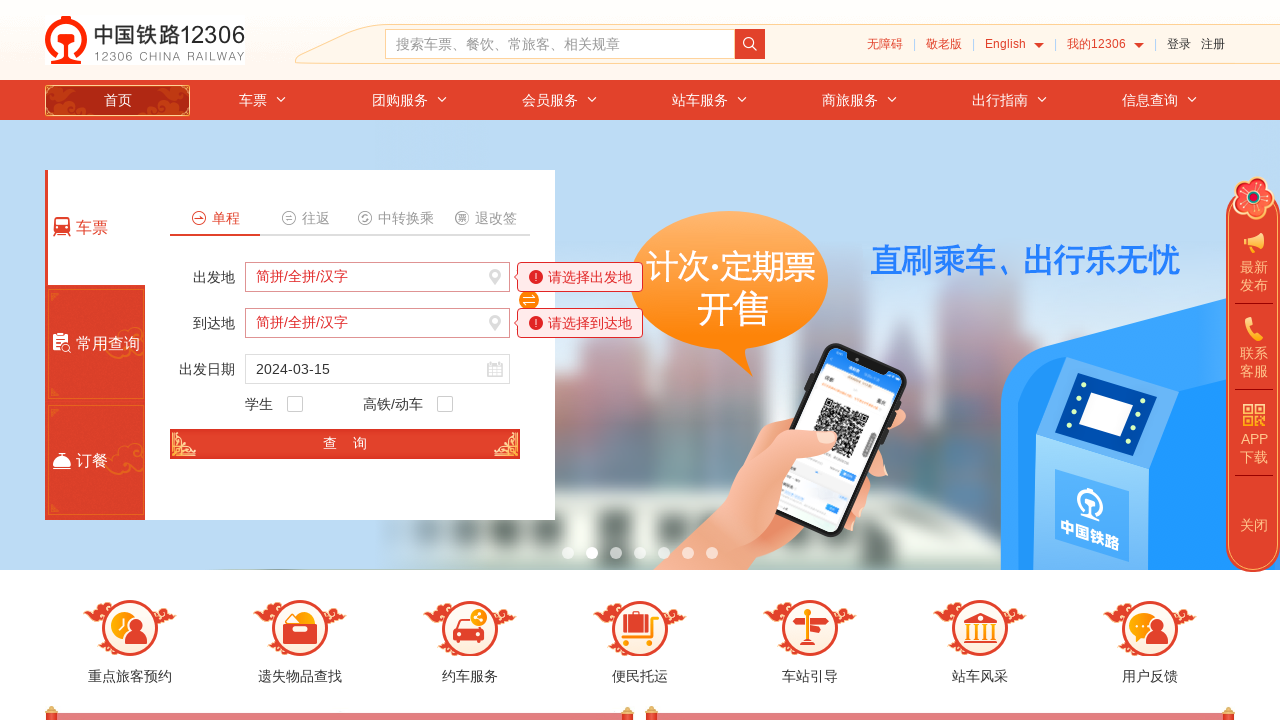

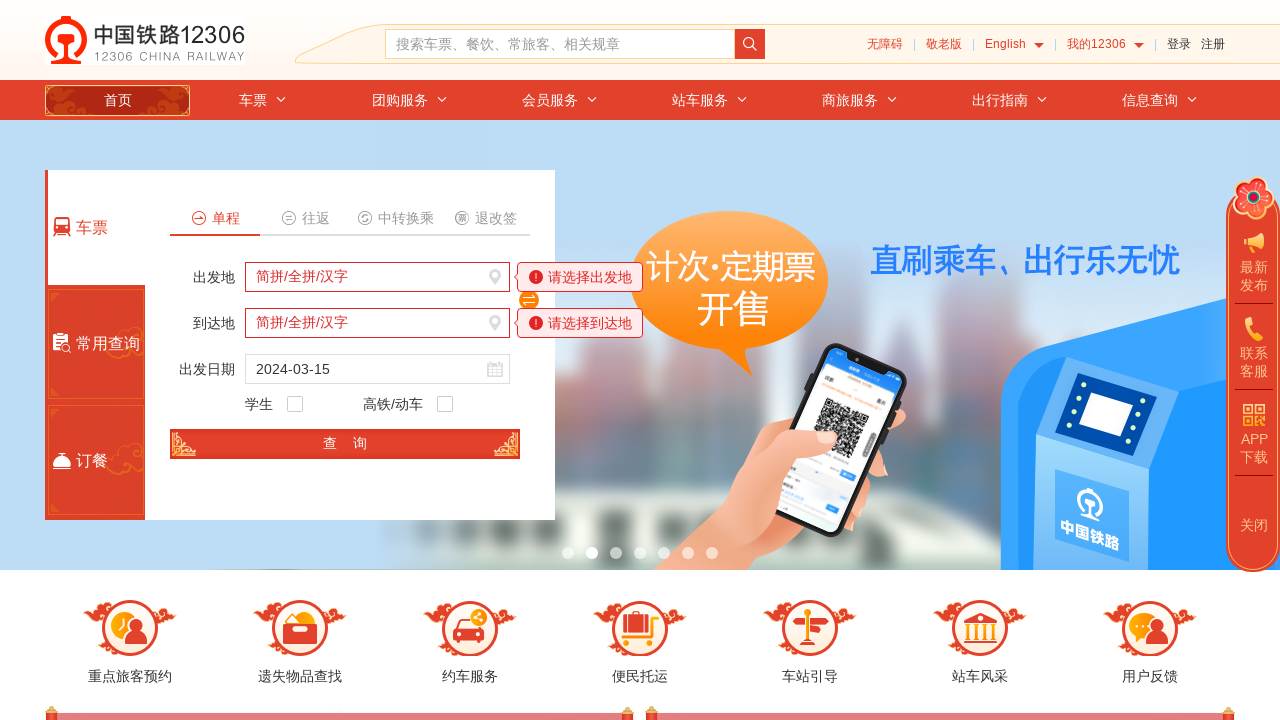